Tests generating 10 and 20 bytes of Lorem Ipsum text to verify the generator produces the correct byte count for different amounts.

Starting URL: https://lipsum.com/

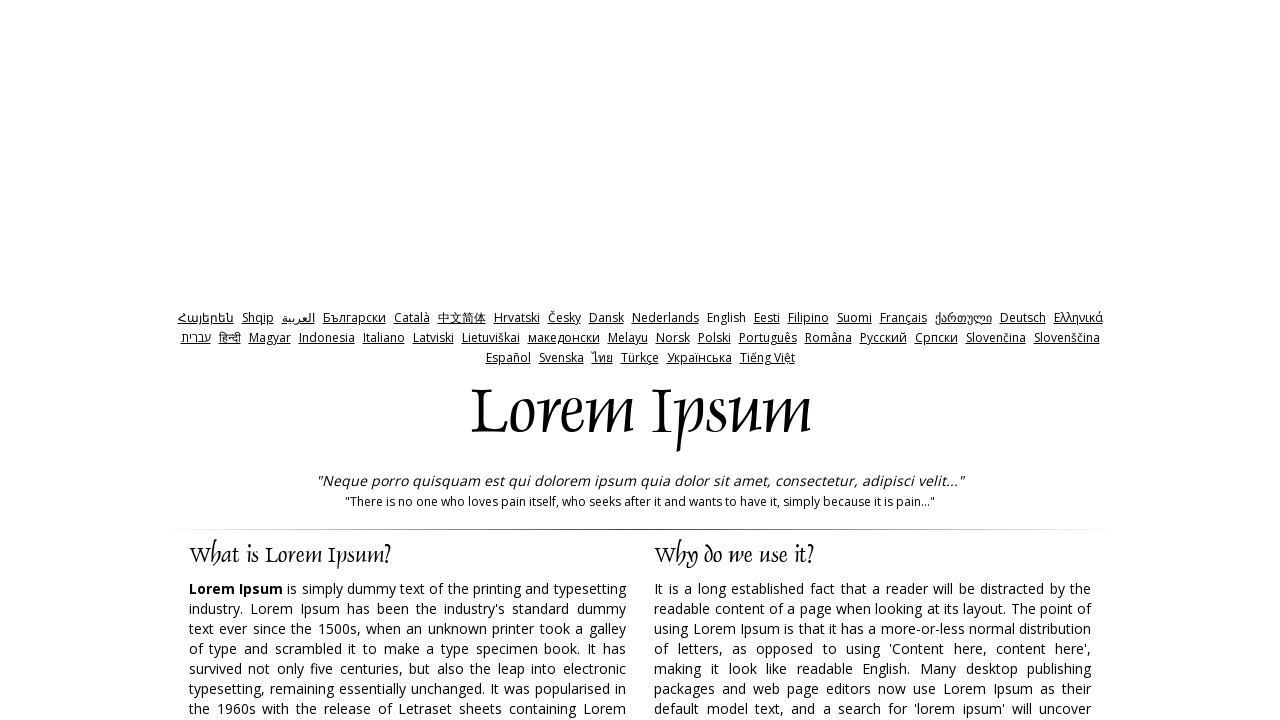

Clicked on the 'bytes' radio button to select byte generation mode at (735, 360) on xpath=//div[@id='Panes']//input[@id='bytes']
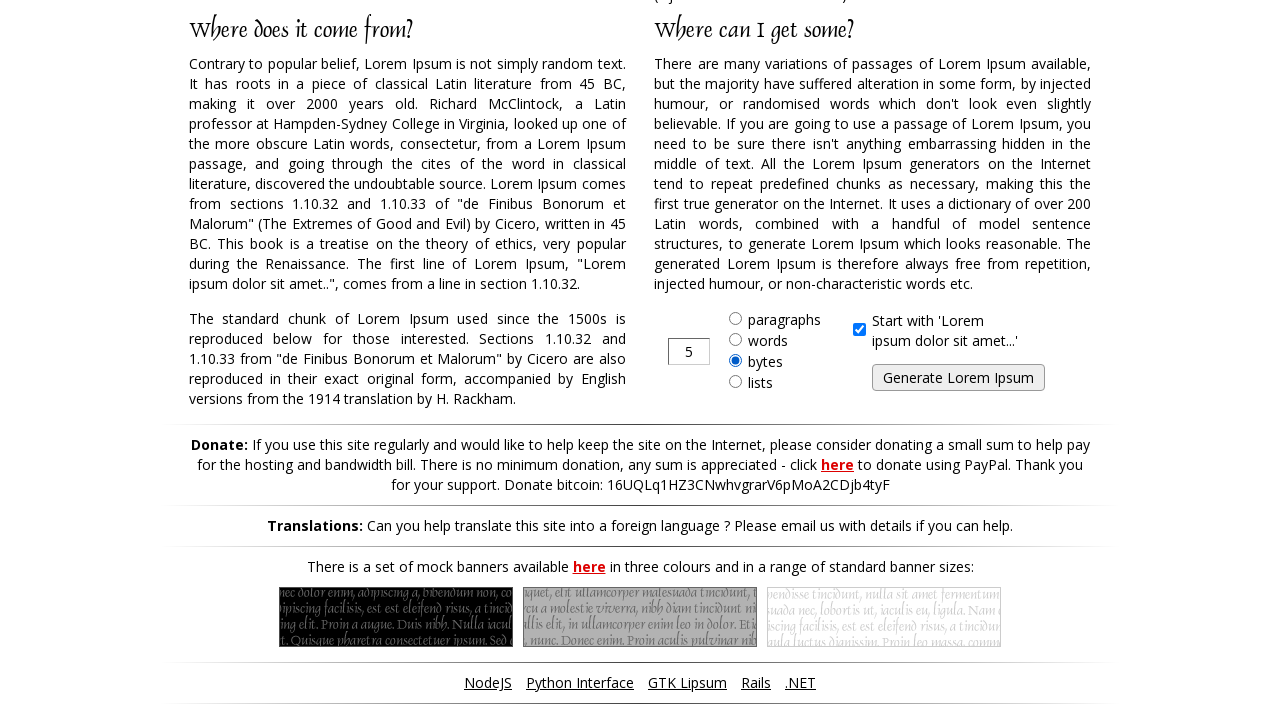

Cleared the amount field on //div[@id='Panes']//input[@id='amount']
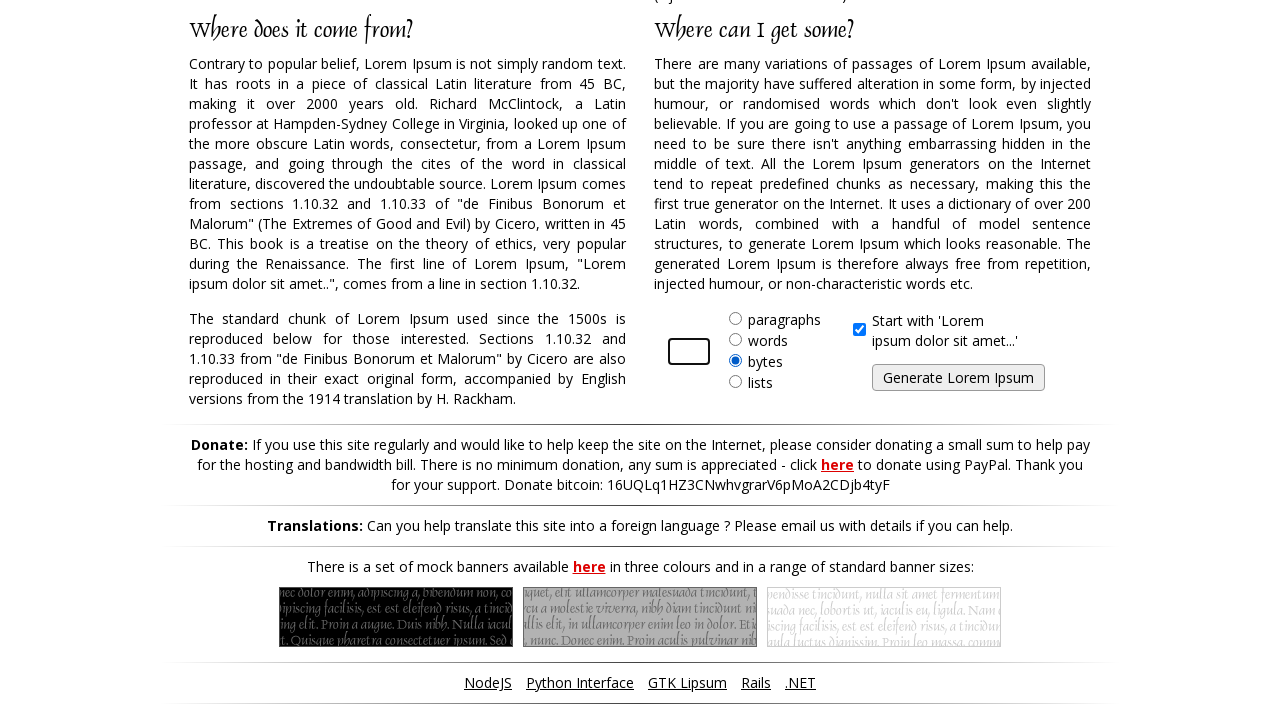

Entered 10 in the amount field for 10 bytes of Lorem Ipsum on //div[@id='Panes']//input[@id='amount']
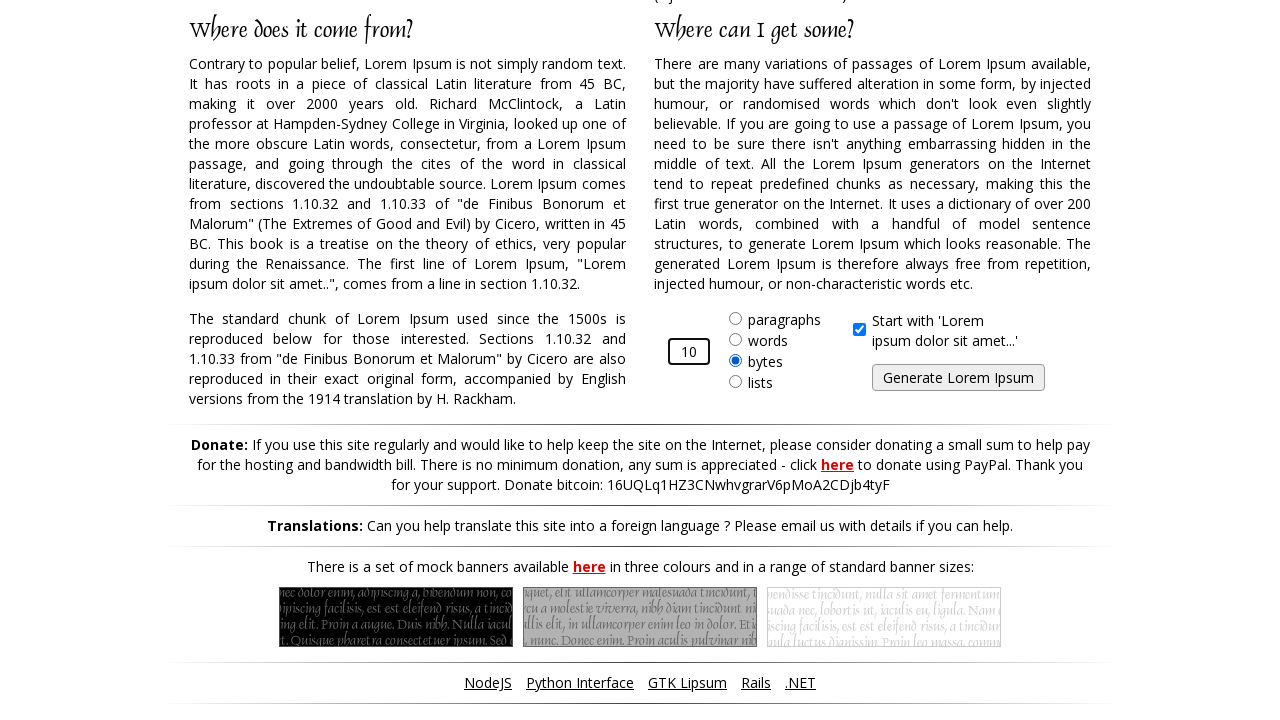

Clicked the generate button to produce 10 bytes of Lorem Ipsum at (958, 378) on xpath=//div[@id='Panes']//input[@id='generate']
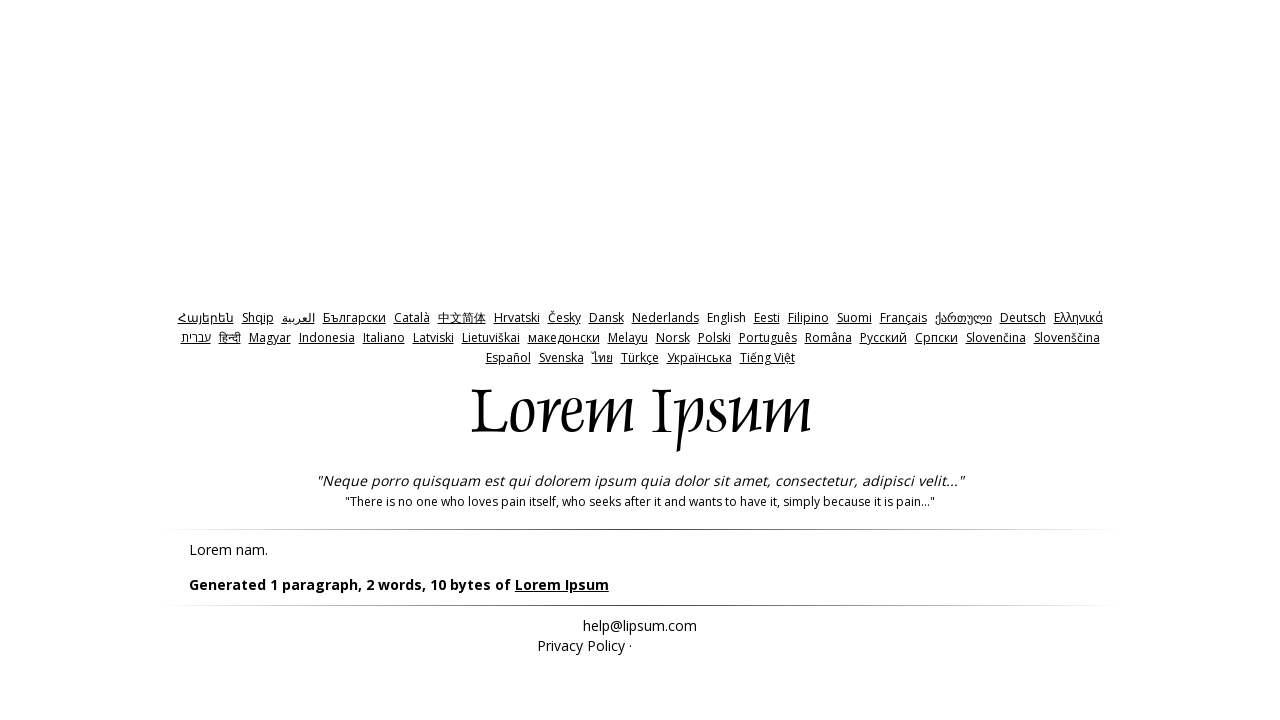

Waited for the generated Lorem Ipsum text to appear
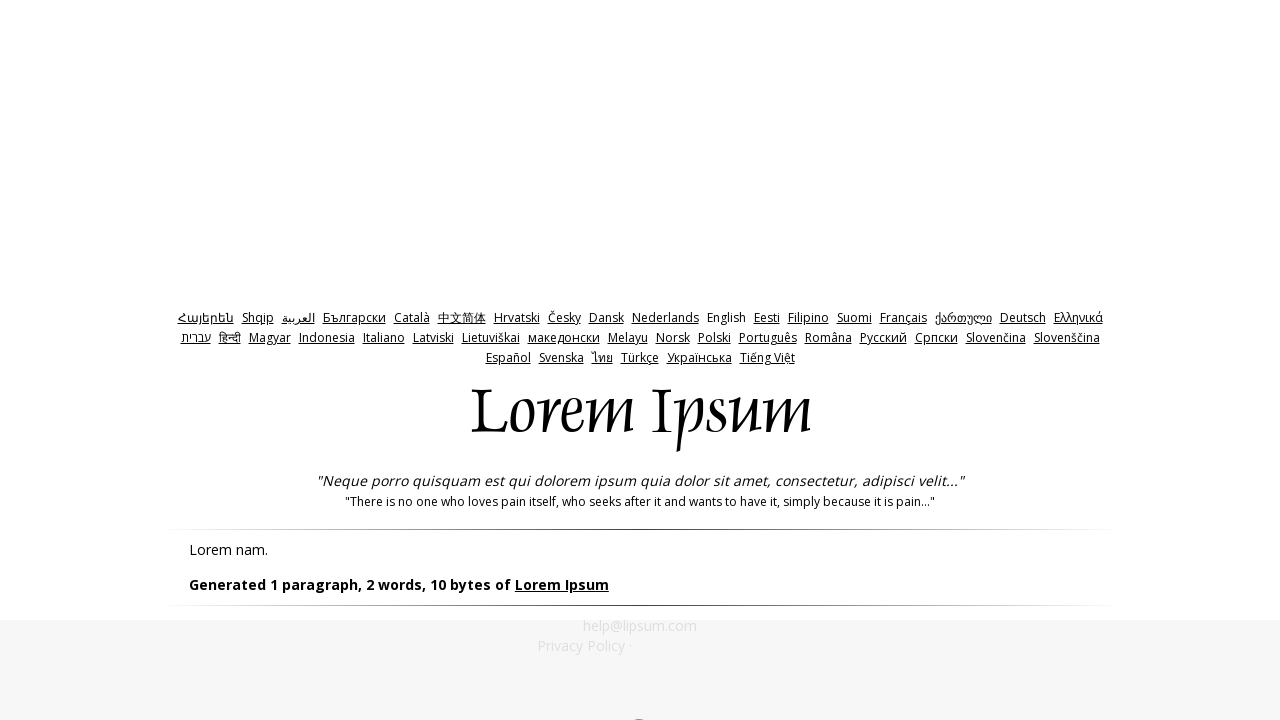

Navigated back to the Lorem Ipsum generator
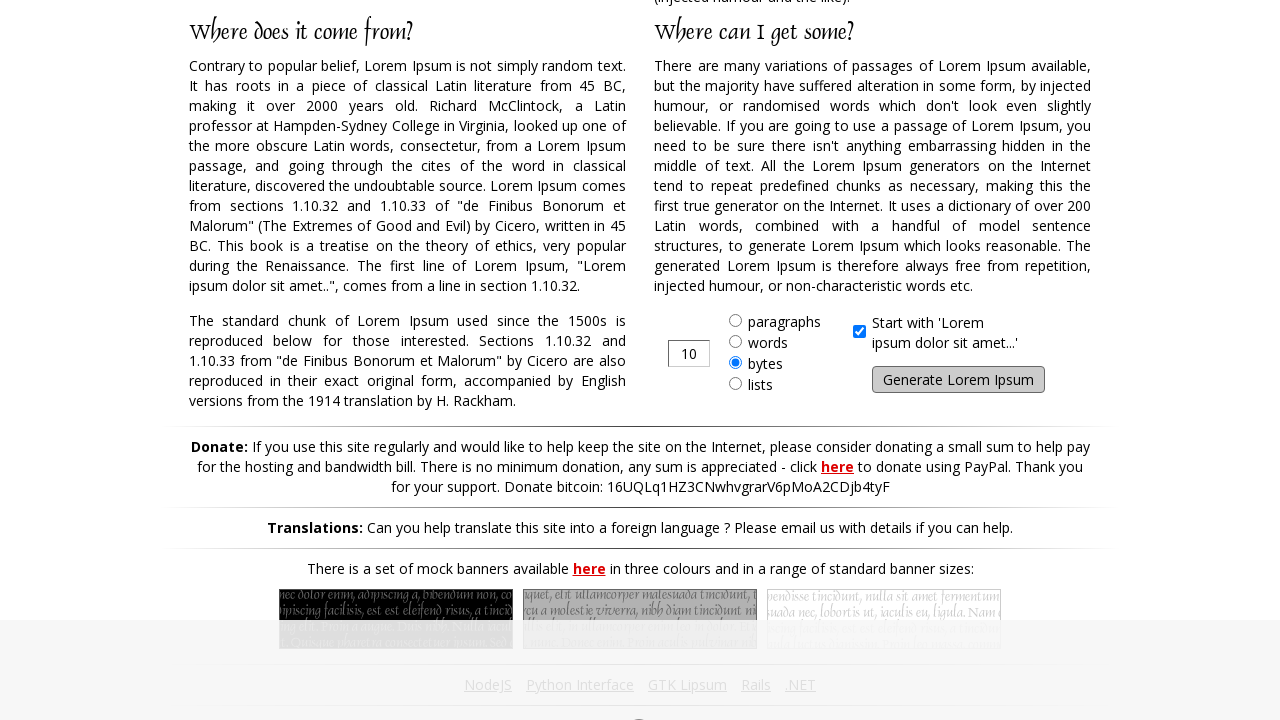

Cleared the amount field on //div[@id='Panes']//input[@id='amount']
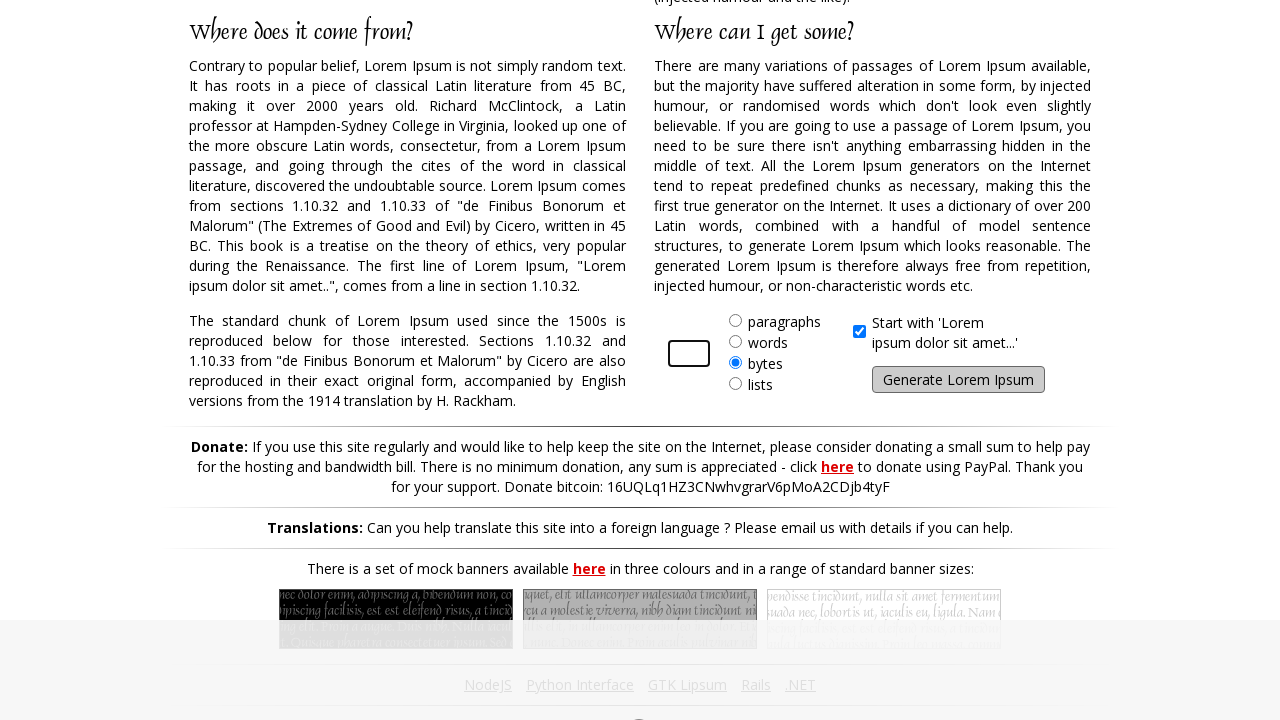

Entered 20 in the amount field for 20 bytes of Lorem Ipsum on //div[@id='Panes']//input[@id='amount']
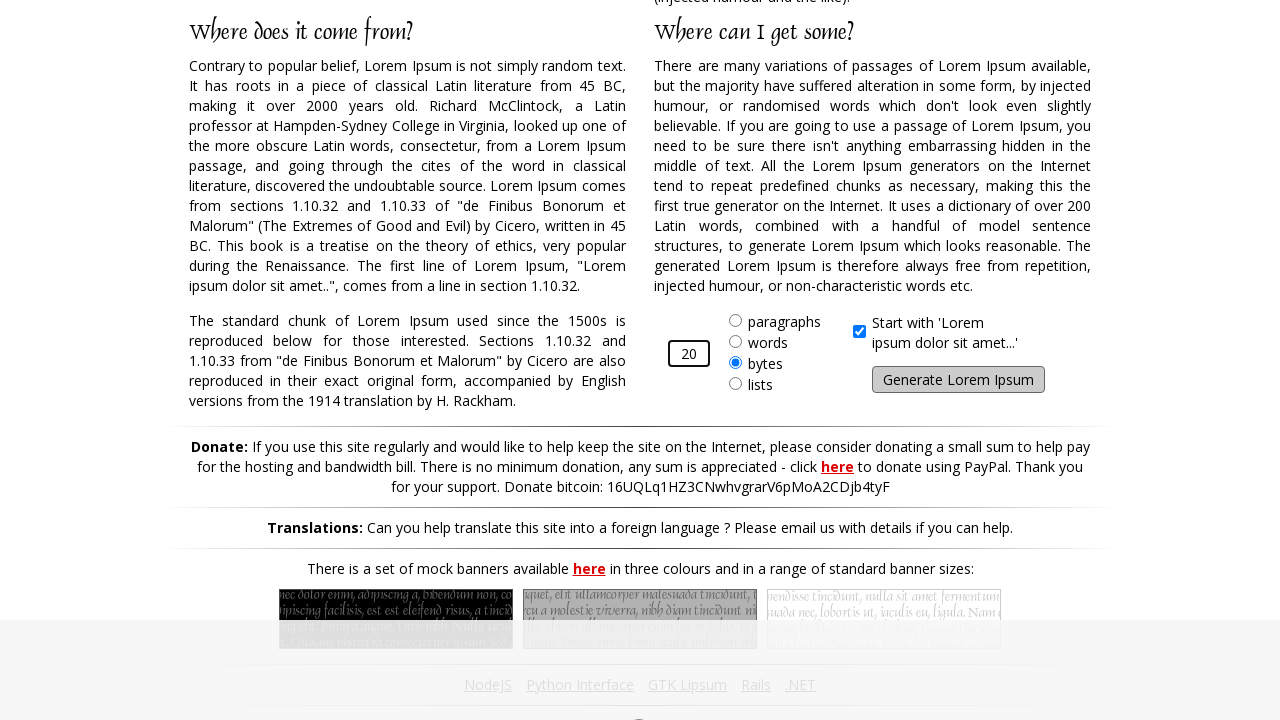

Clicked the generate button to produce 20 bytes of Lorem Ipsum at (958, 380) on xpath=//div[@id='Panes']//input[@id='generate']
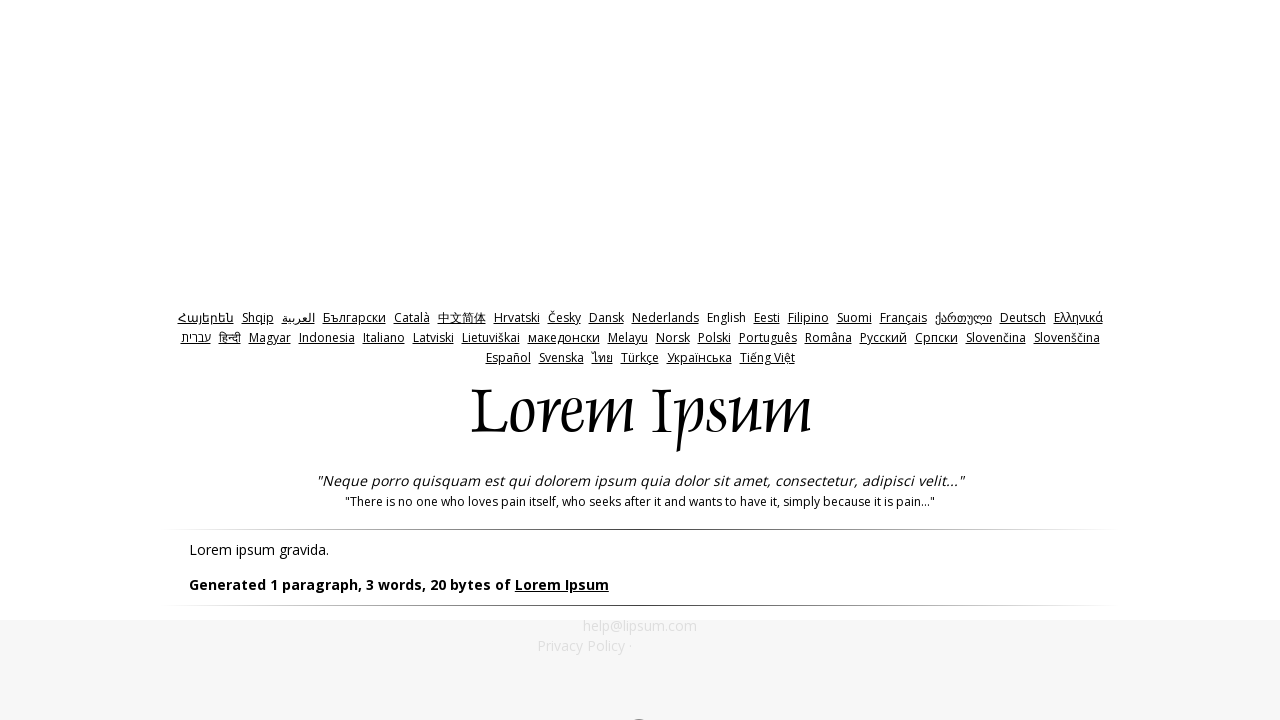

Waited for the generated Lorem Ipsum text to appear
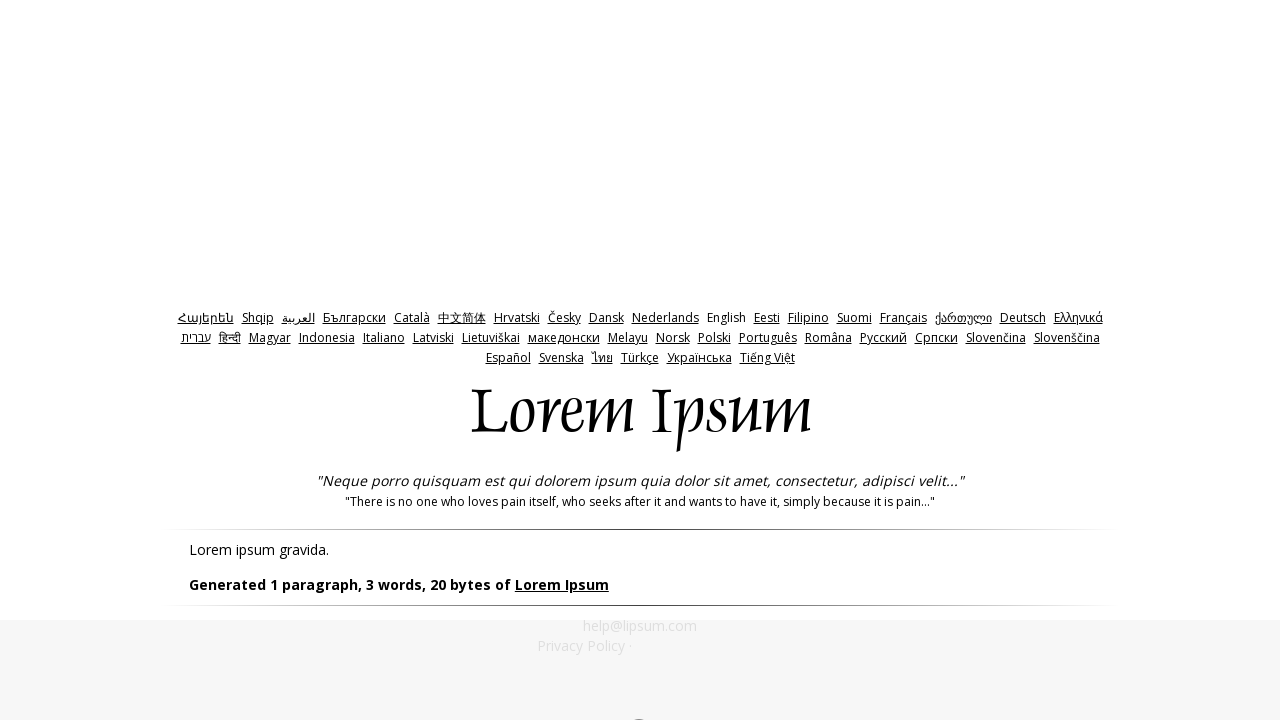

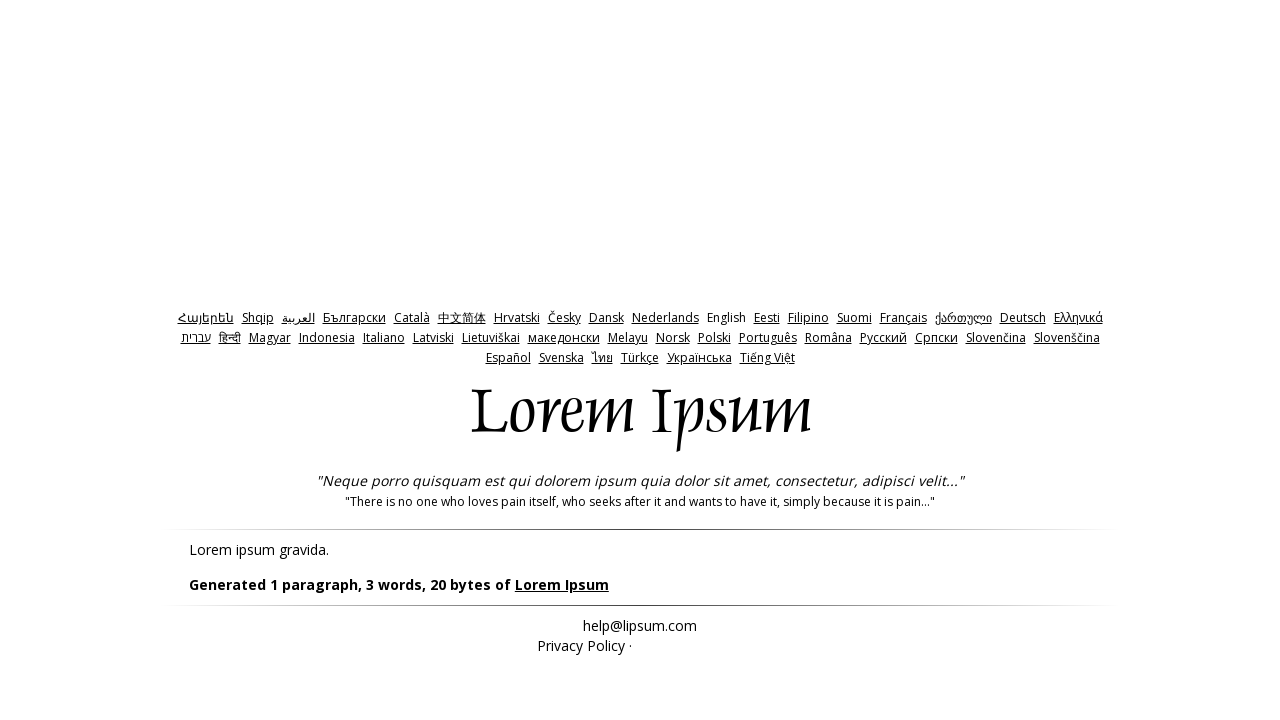